Tests multi-level menu navigation by hovering over Main Item 2, then SUB SUB LIST, and clicking on Sub Sub Item 2.

Starting URL: https://demoqa.com/menu#

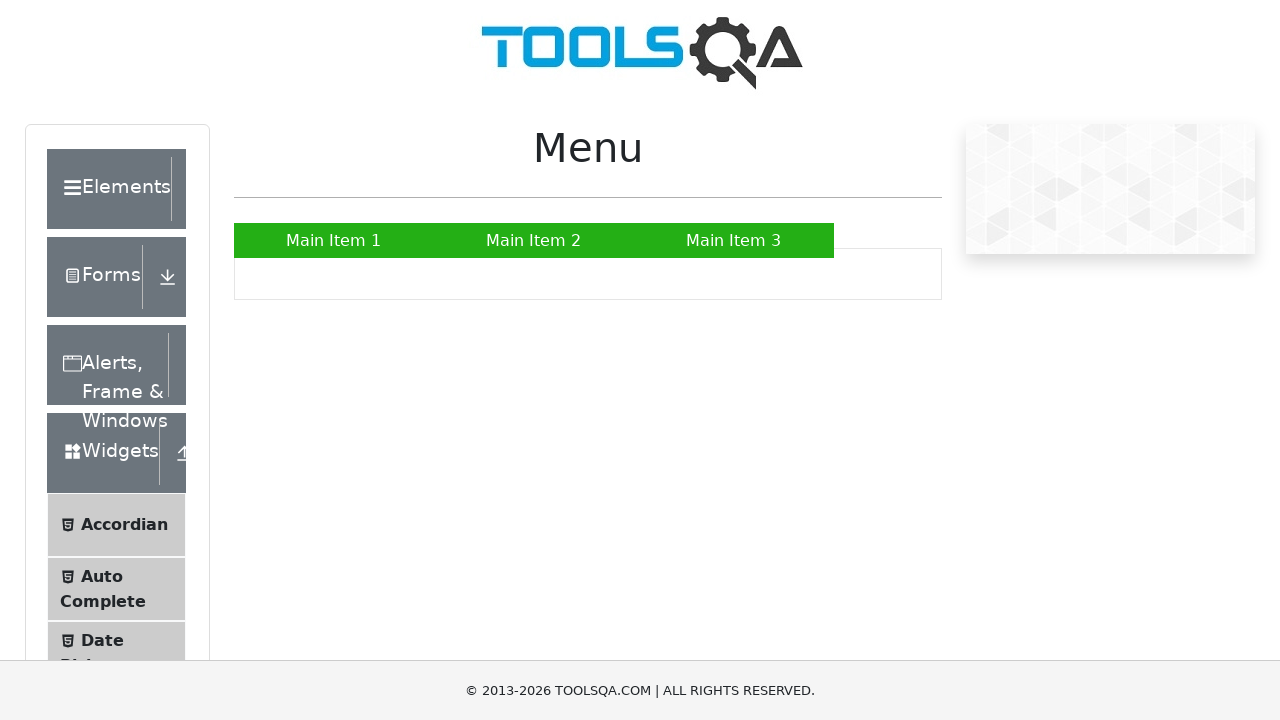

Hovered over Main Item 2 to reveal submenu at (534, 240) on xpath=//a[contains(text(),'Main Item 2')]
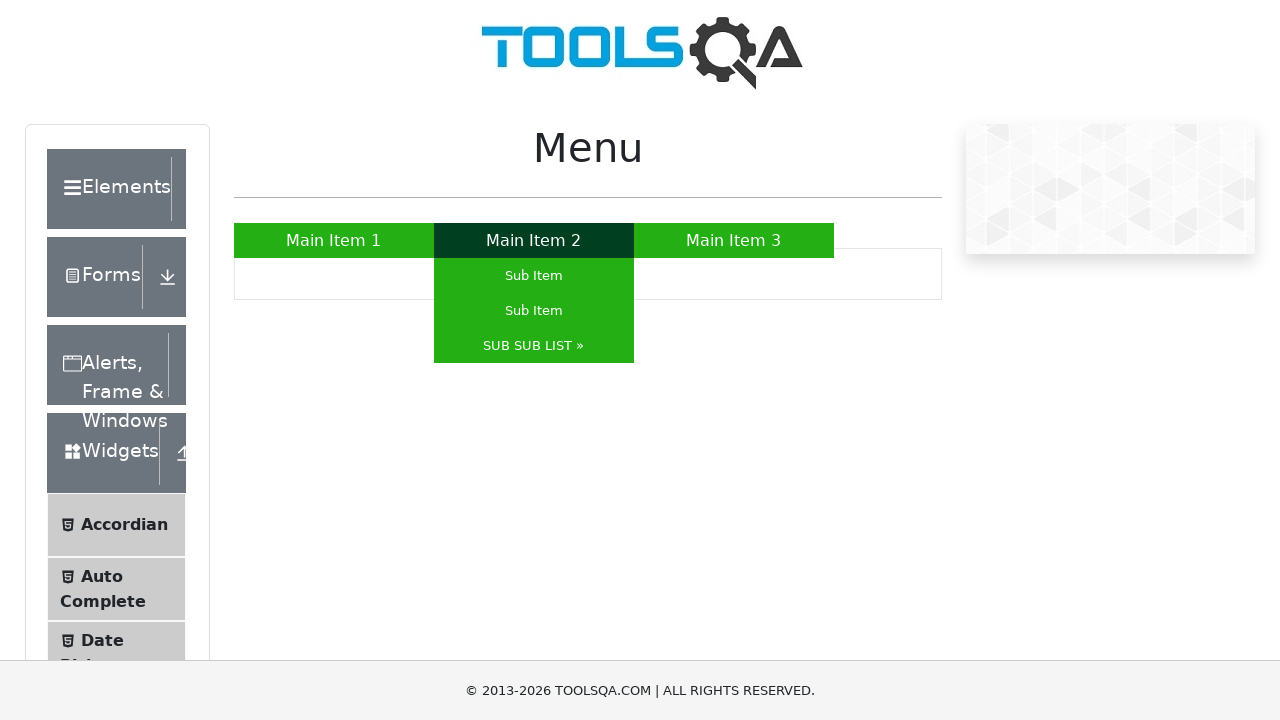

Hovered over SUB SUB LIST to reveal nested submenu at (534, 346) on xpath=//a[contains(text(),'SUB SUB LIST »')]
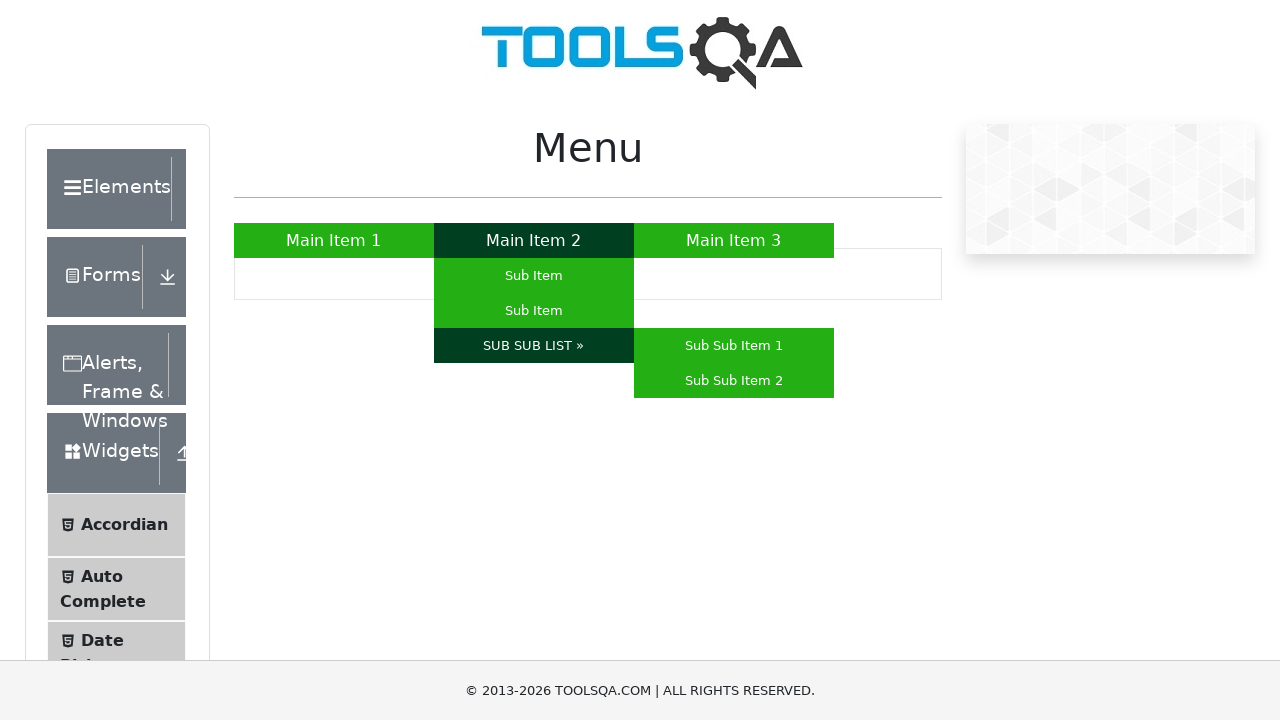

Clicked on Sub Sub Item 2 at (734, 380) on xpath=//a[contains(text(),'Sub Sub Item 2')]
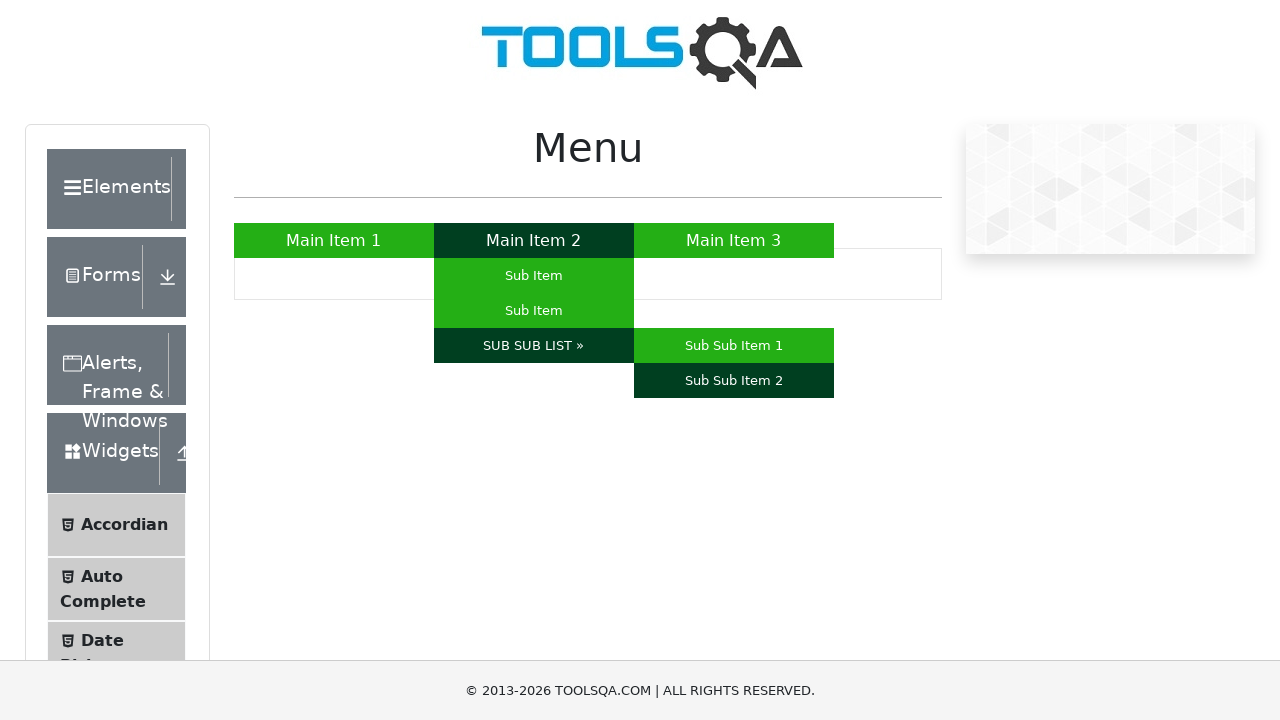

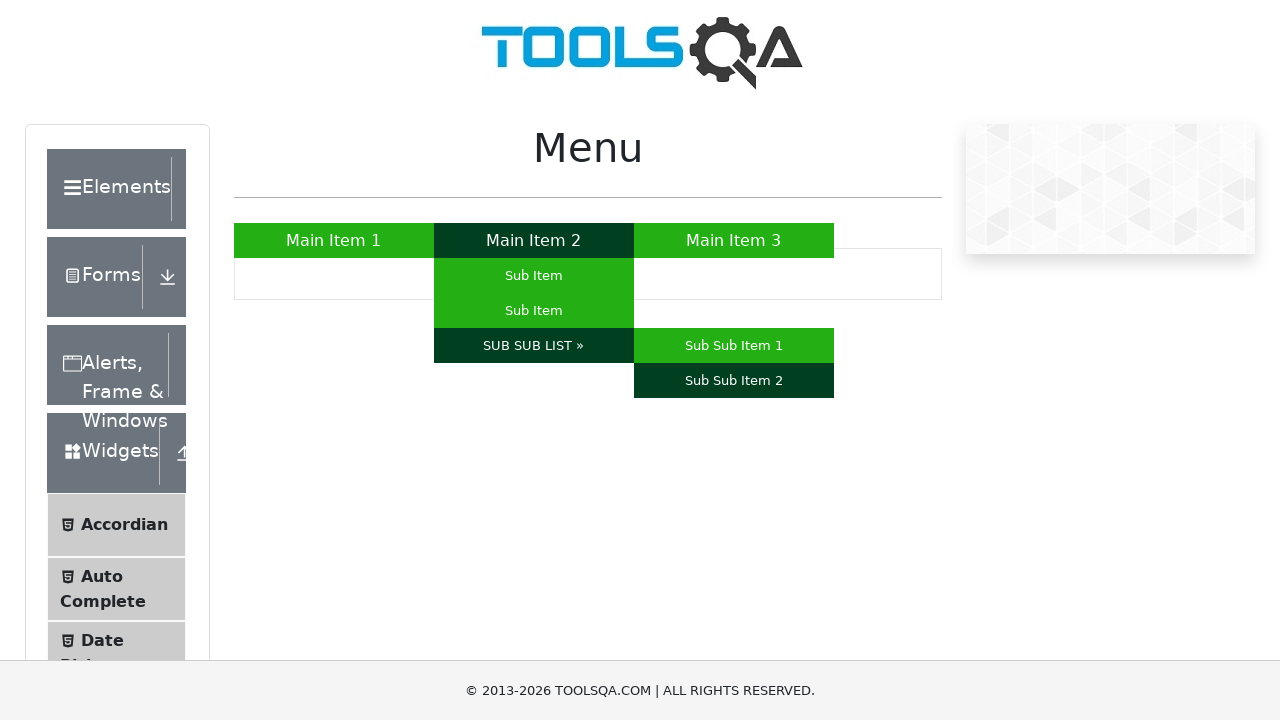